Tests opting out of A/B tests by first adding an opt-out cookie on the main page, then navigating to the split test page and verifying the opt-out is active.

Starting URL: http://the-internet.herokuapp.com

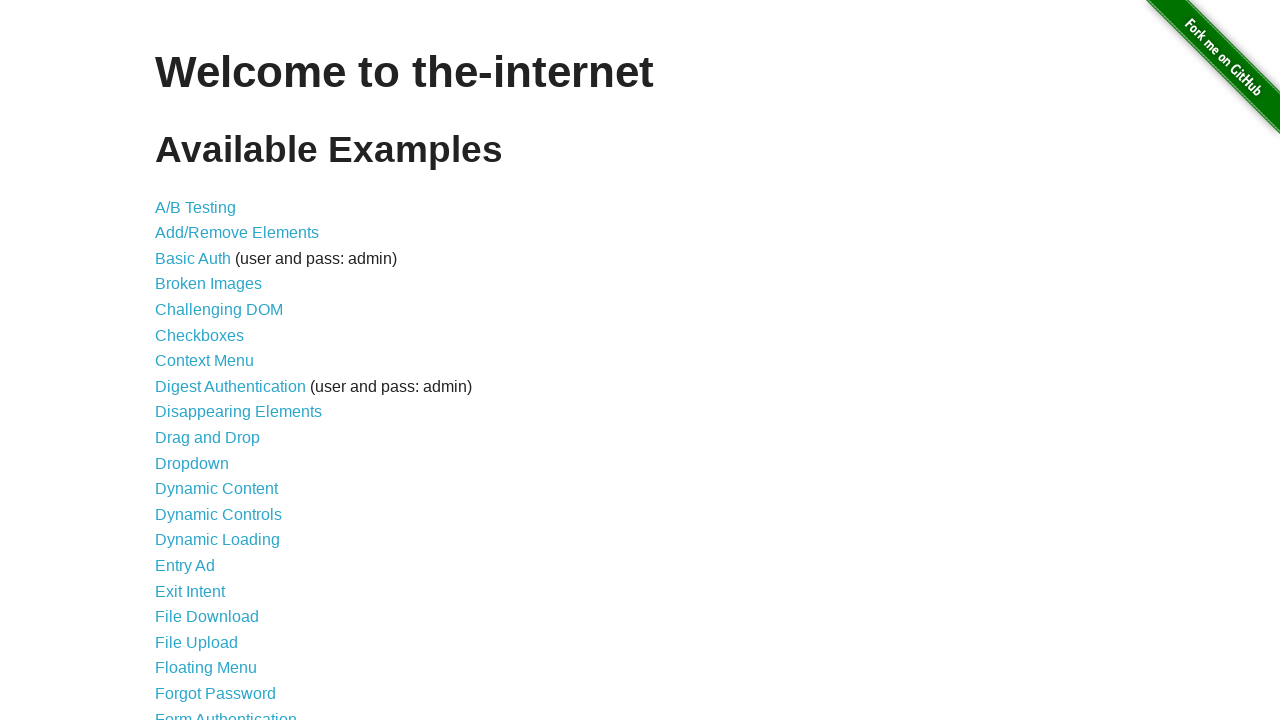

Added optimizelyOptOut cookie to opt out of A/B tests
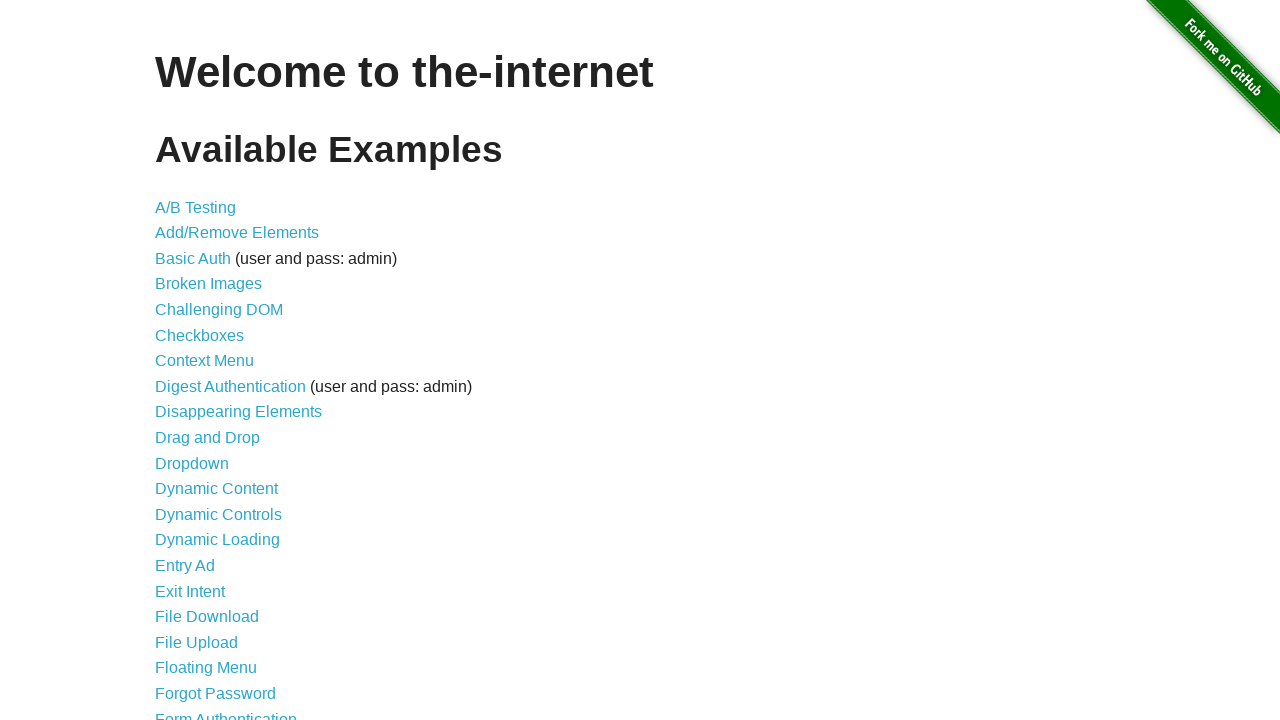

Navigated to the A/B test page
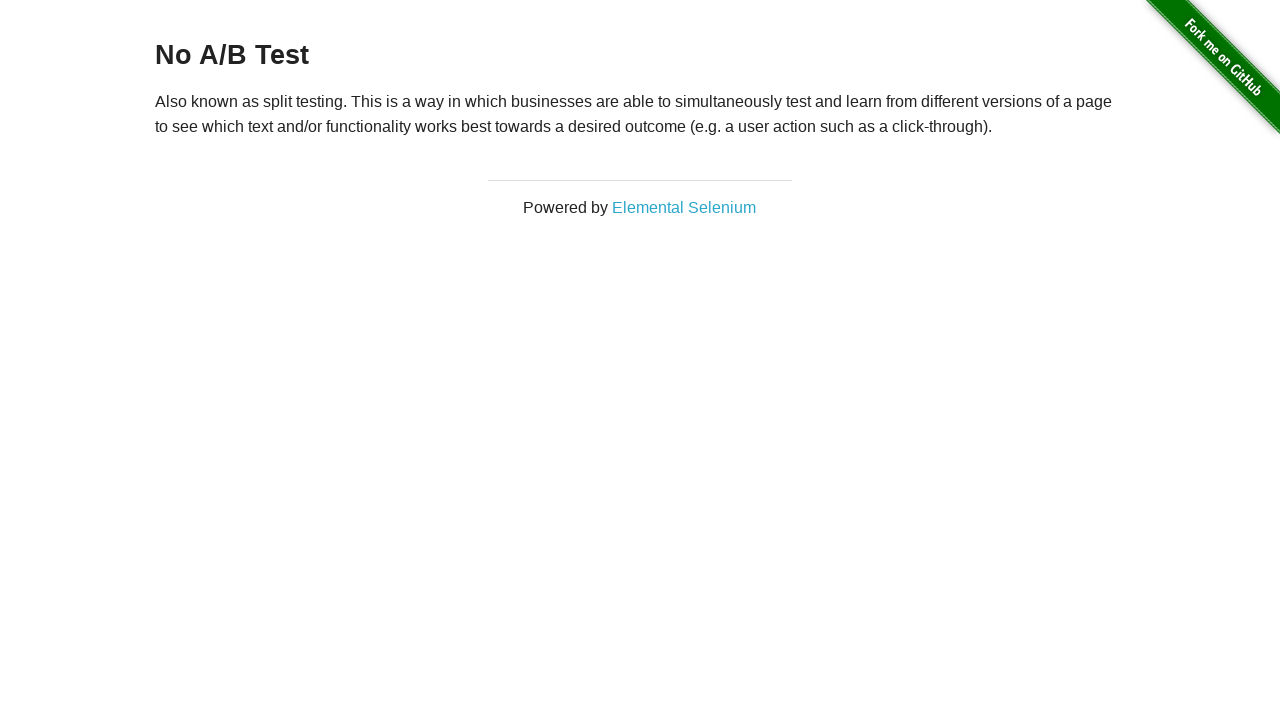

Retrieved heading text from page
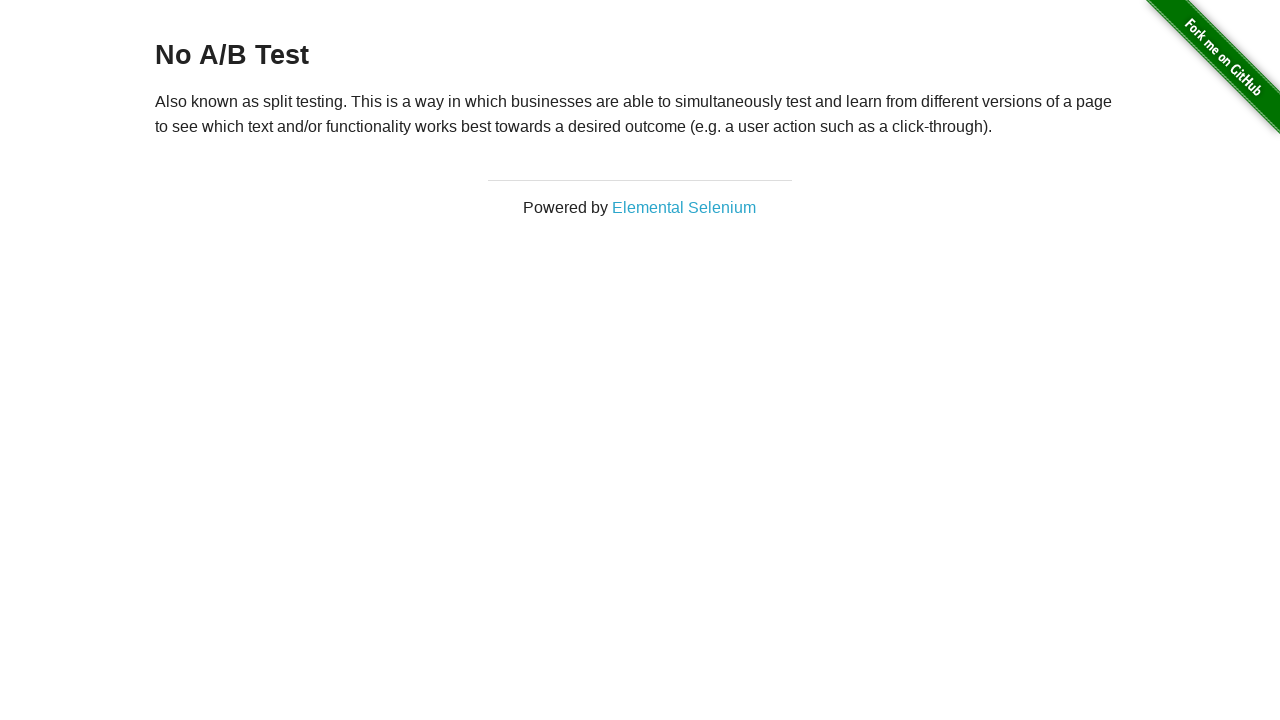

Verified opt-out is active: heading displays 'No A/B Test'
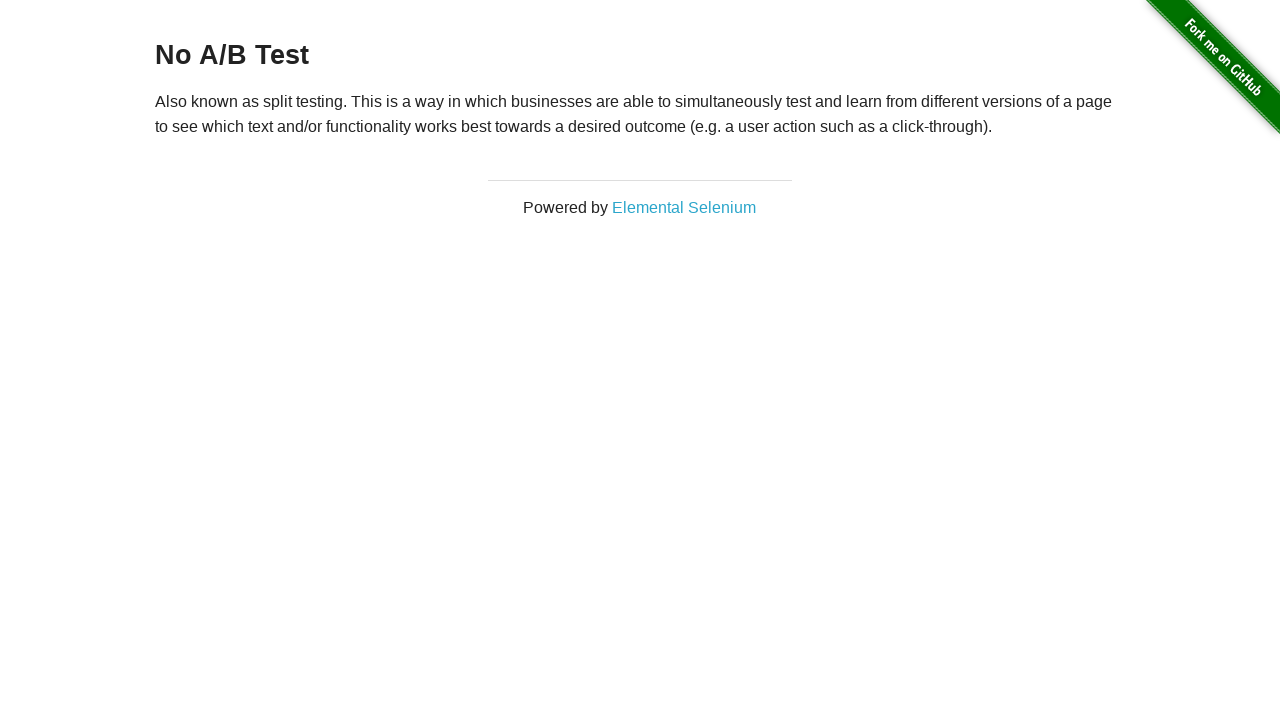

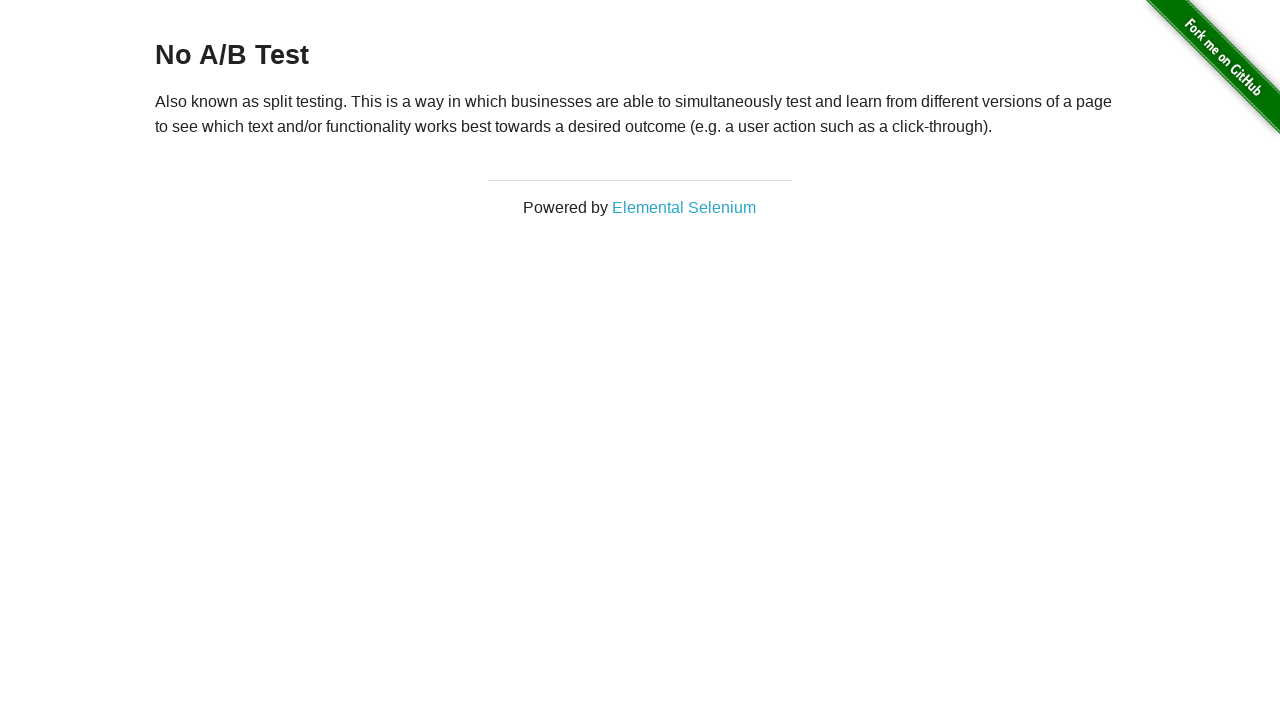